Tests drag and drop functionality on jQuery UI by dragging an element and dropping it onto a target element within an iframe

Starting URL: https://jqueryui.com/droppable/

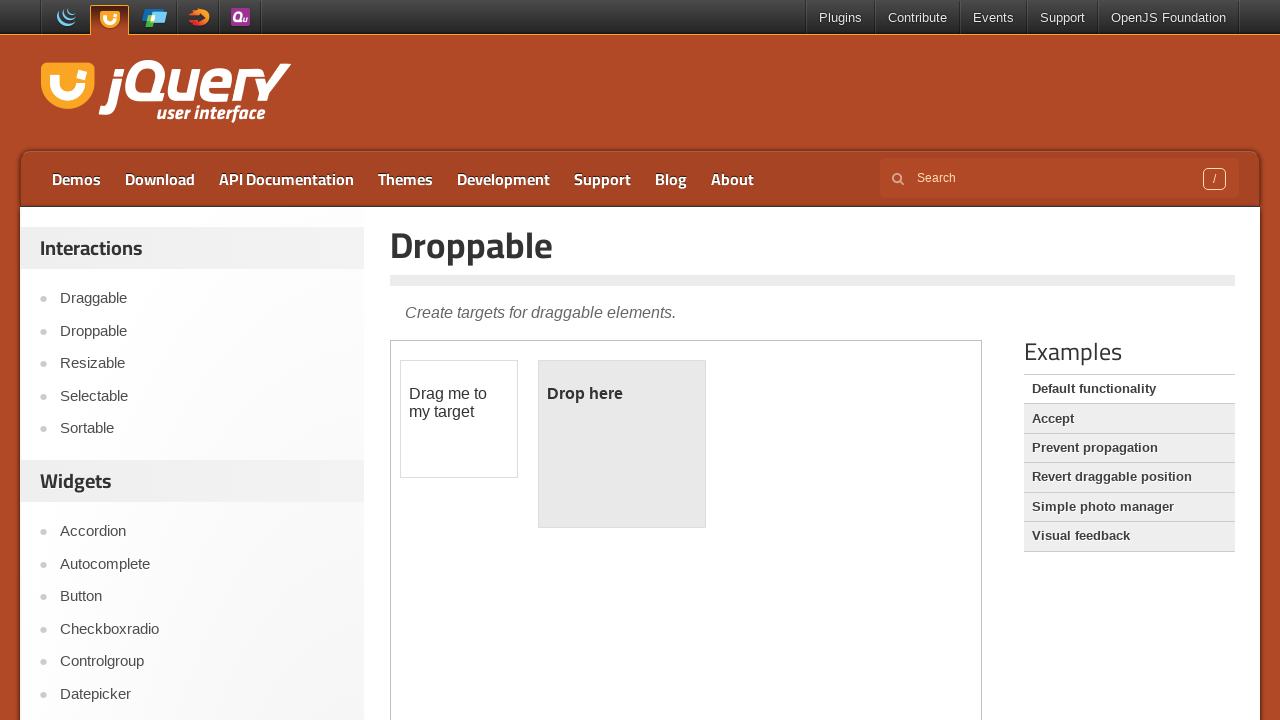

Located the demo iframe containing drag and drop elements
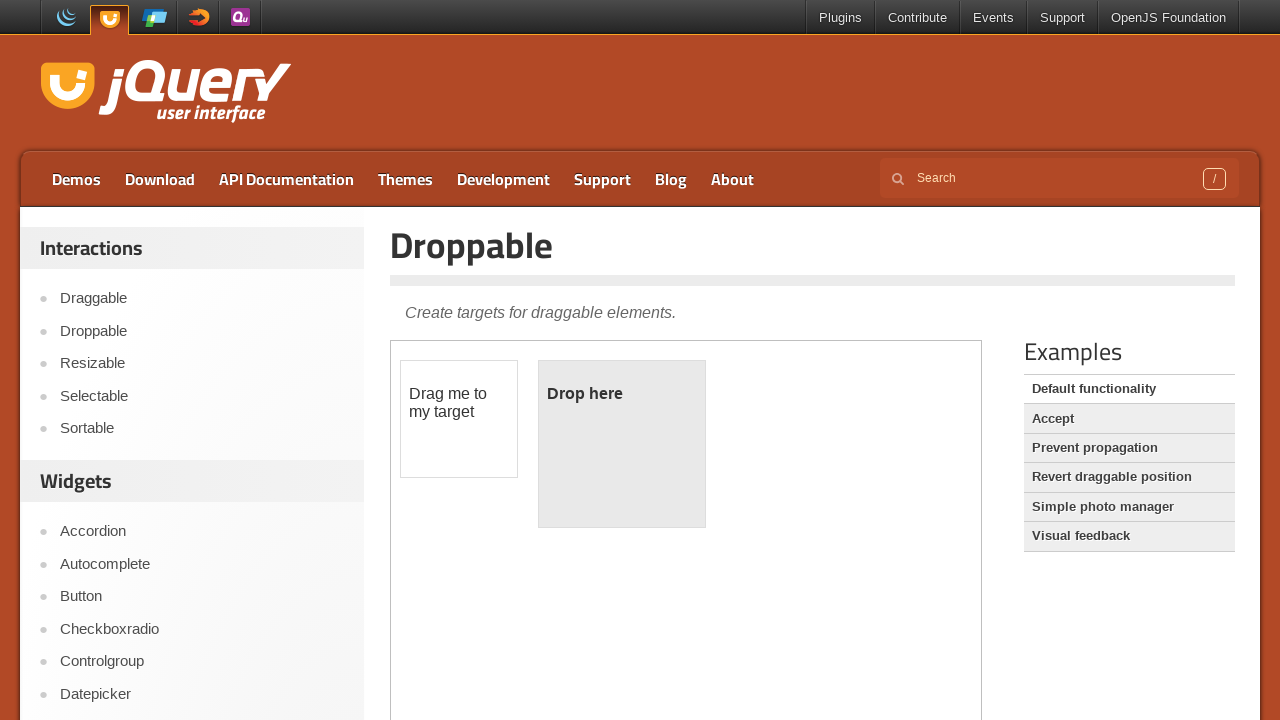

Located the draggable element (#draggable)
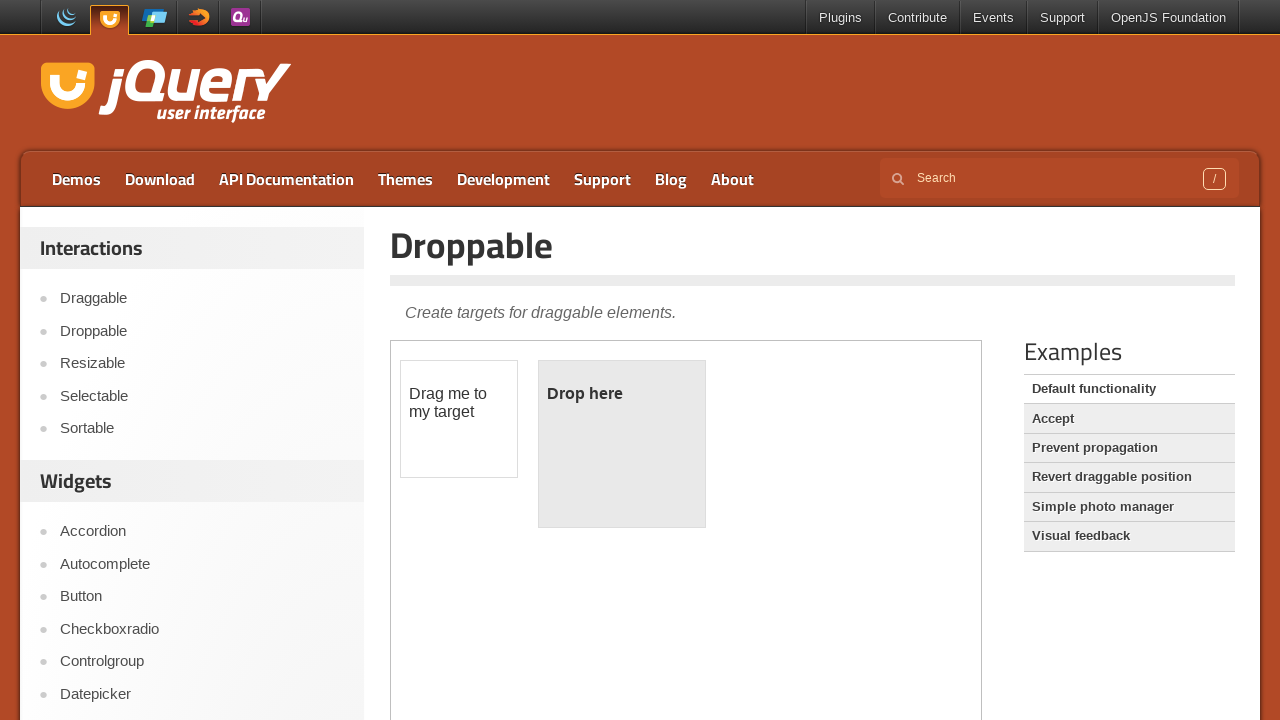

Located the droppable target element (#droppable)
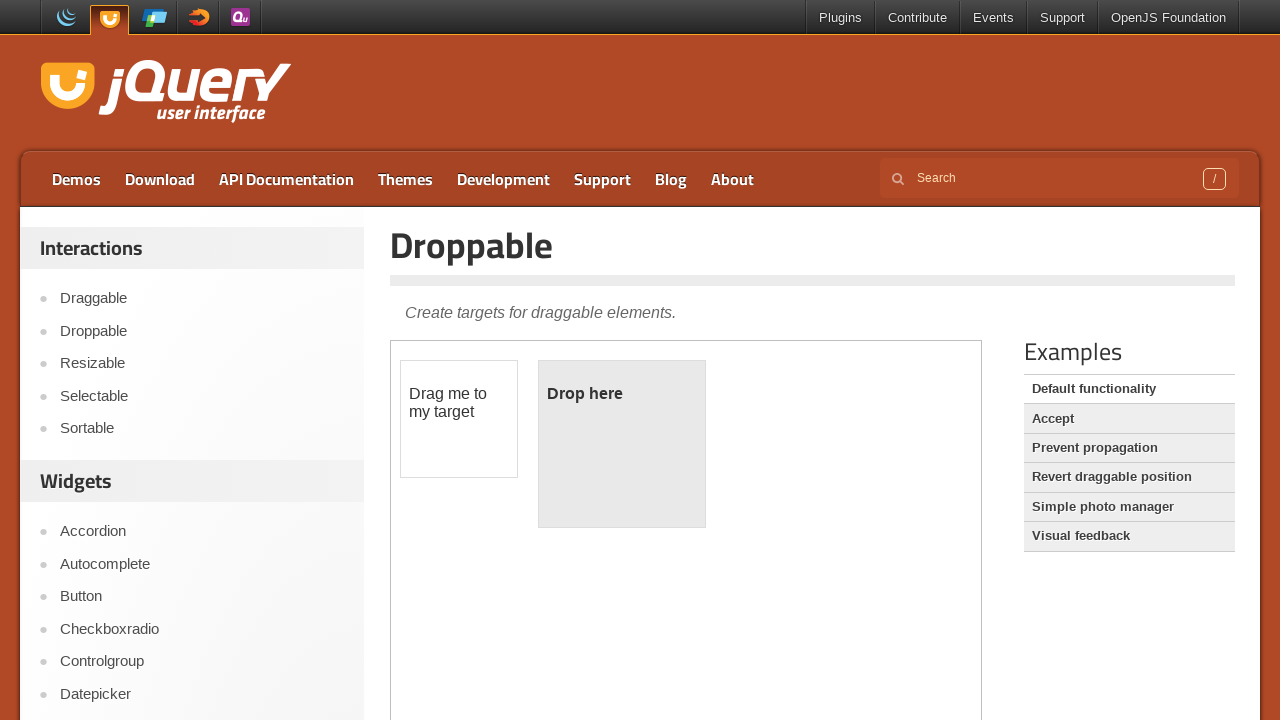

Performed drag and drop operation from draggable to droppable element at (622, 444)
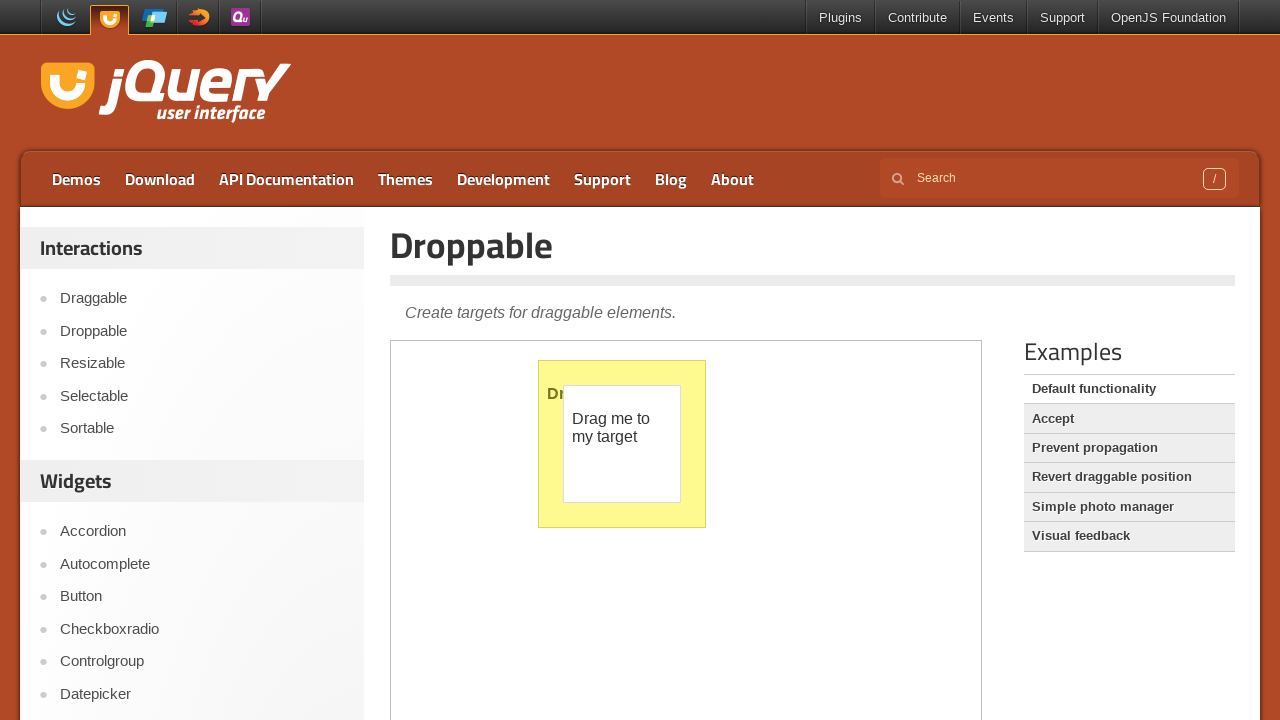

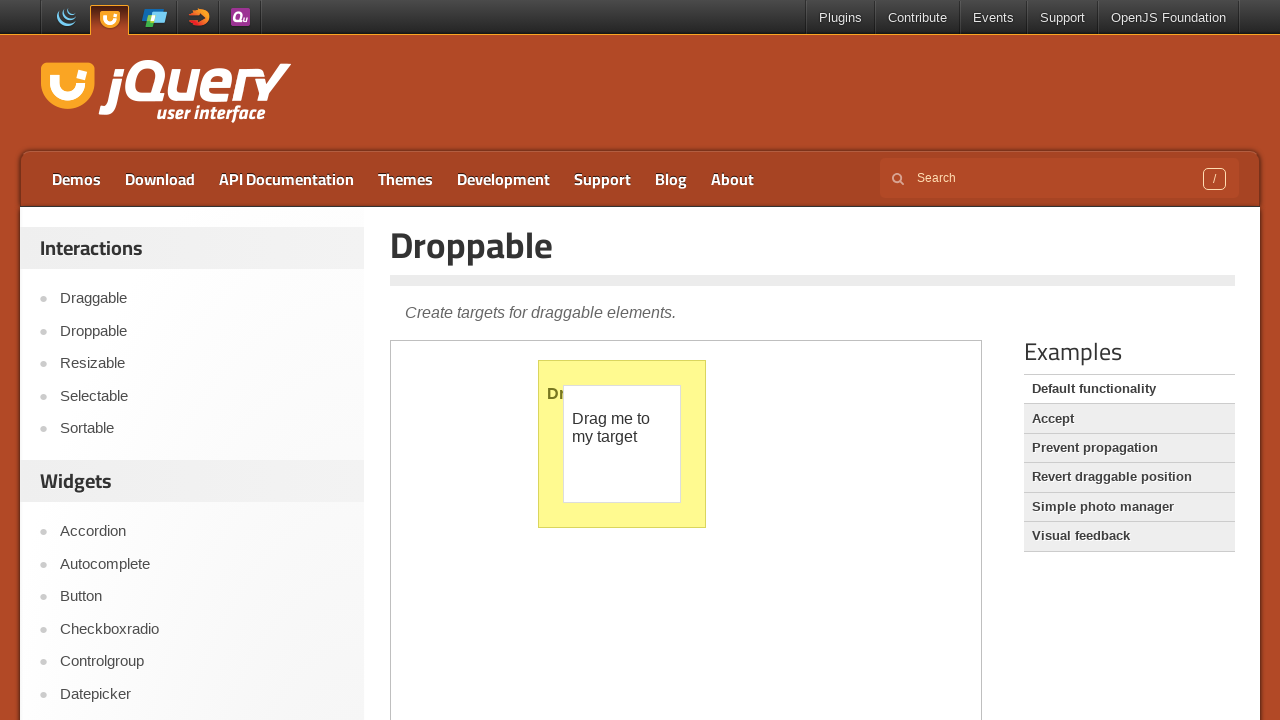